Tests opening a new browser tab by navigating to a page, opening a new tab, navigating to another page in that tab, and verifying there are 2 window handles.

Starting URL: https://the-internet.herokuapp.com/windows

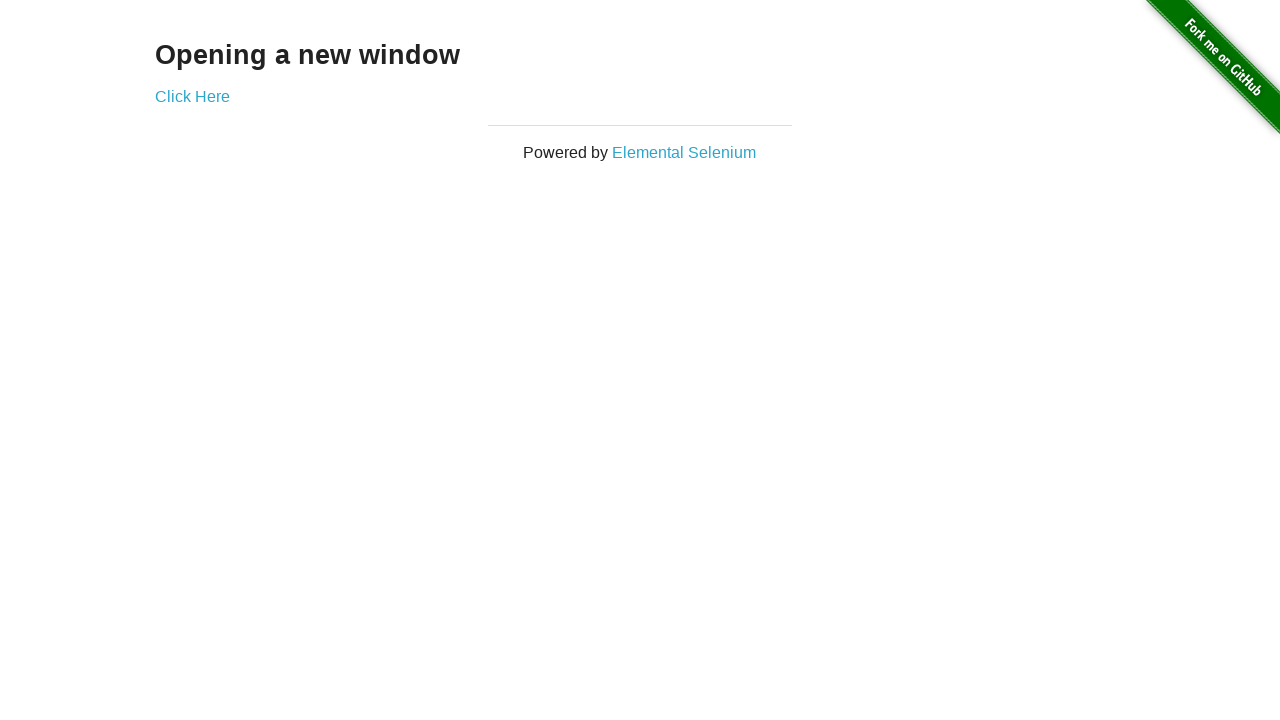

Navigated to the windows page
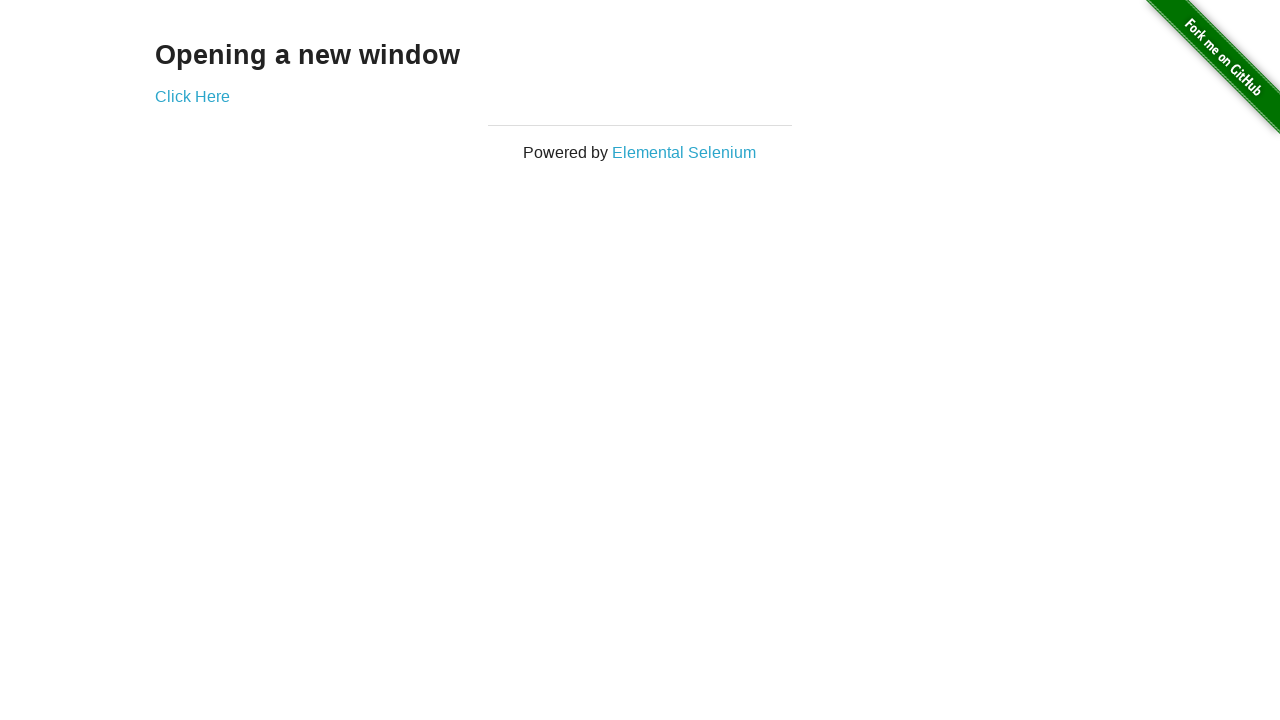

Opened a new browser tab
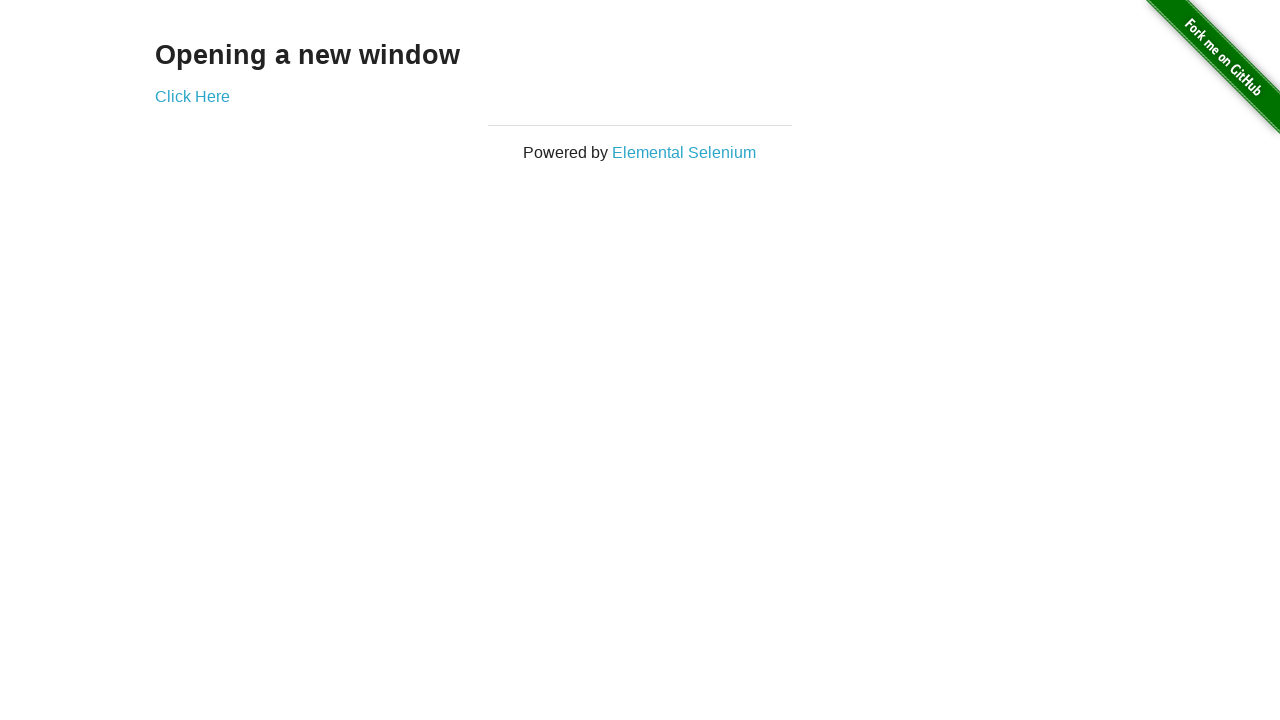

Navigated to the typos page in the new tab
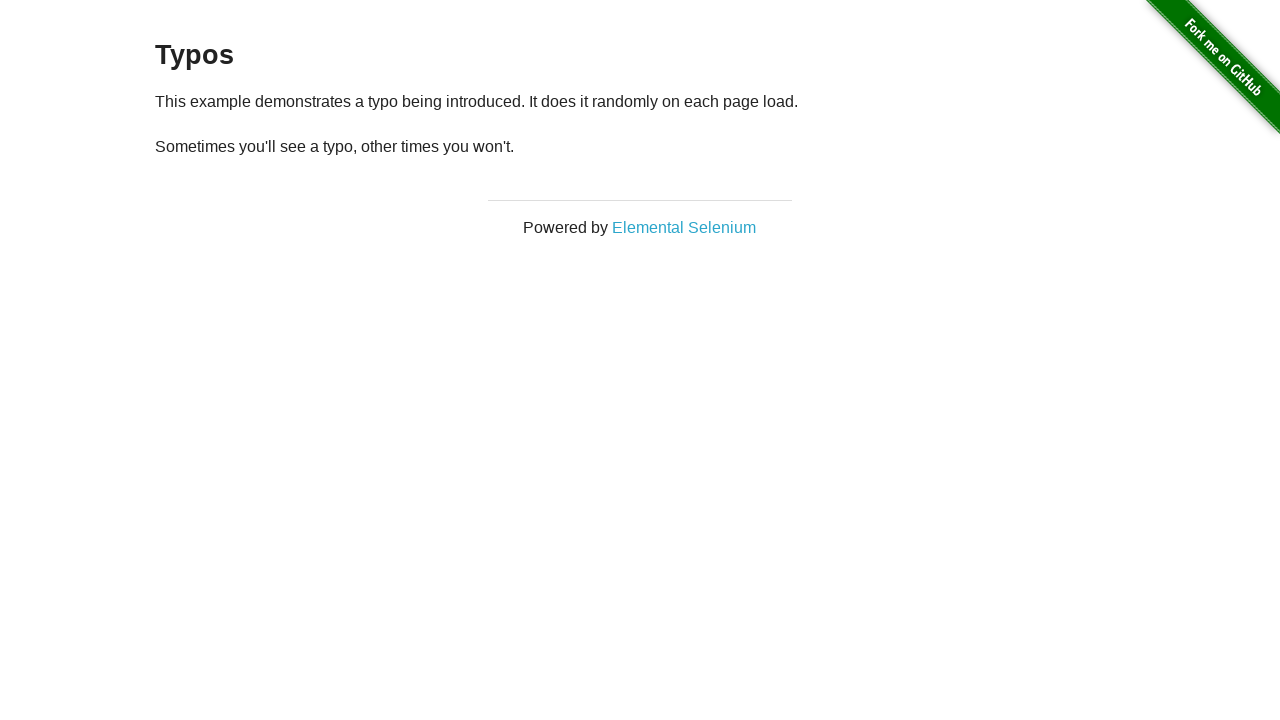

Verified that 2 window handles are open
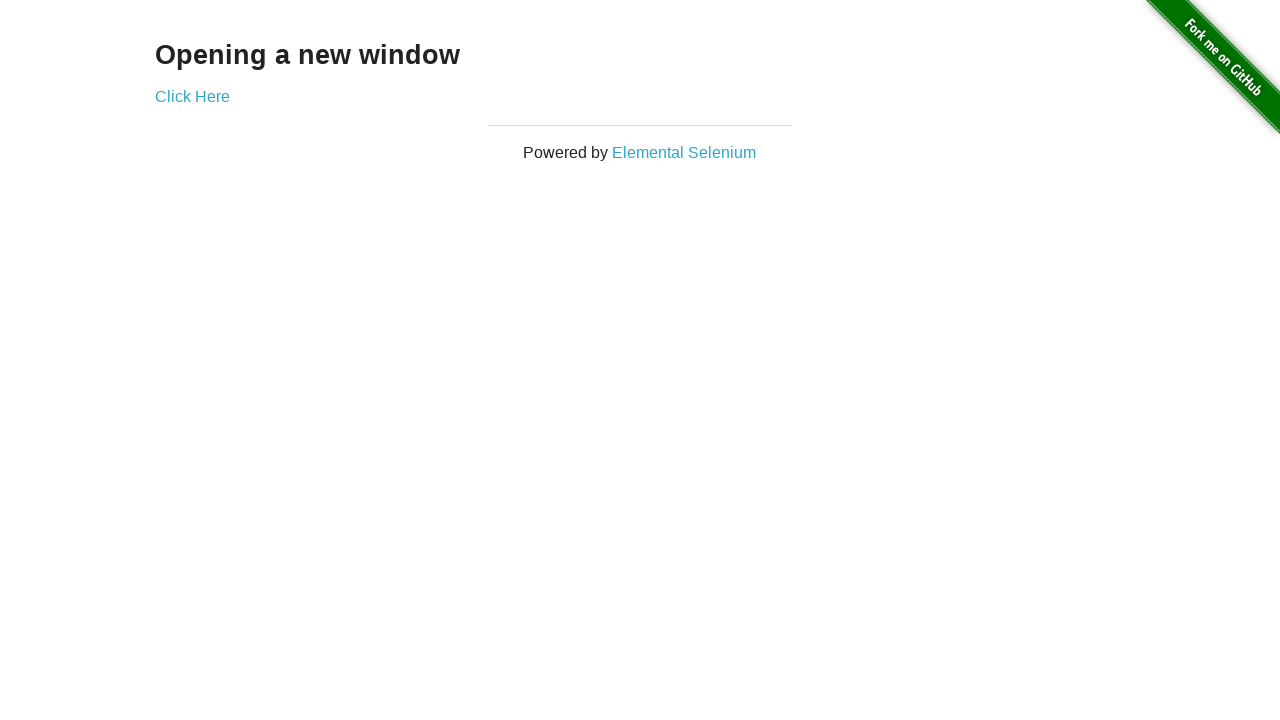

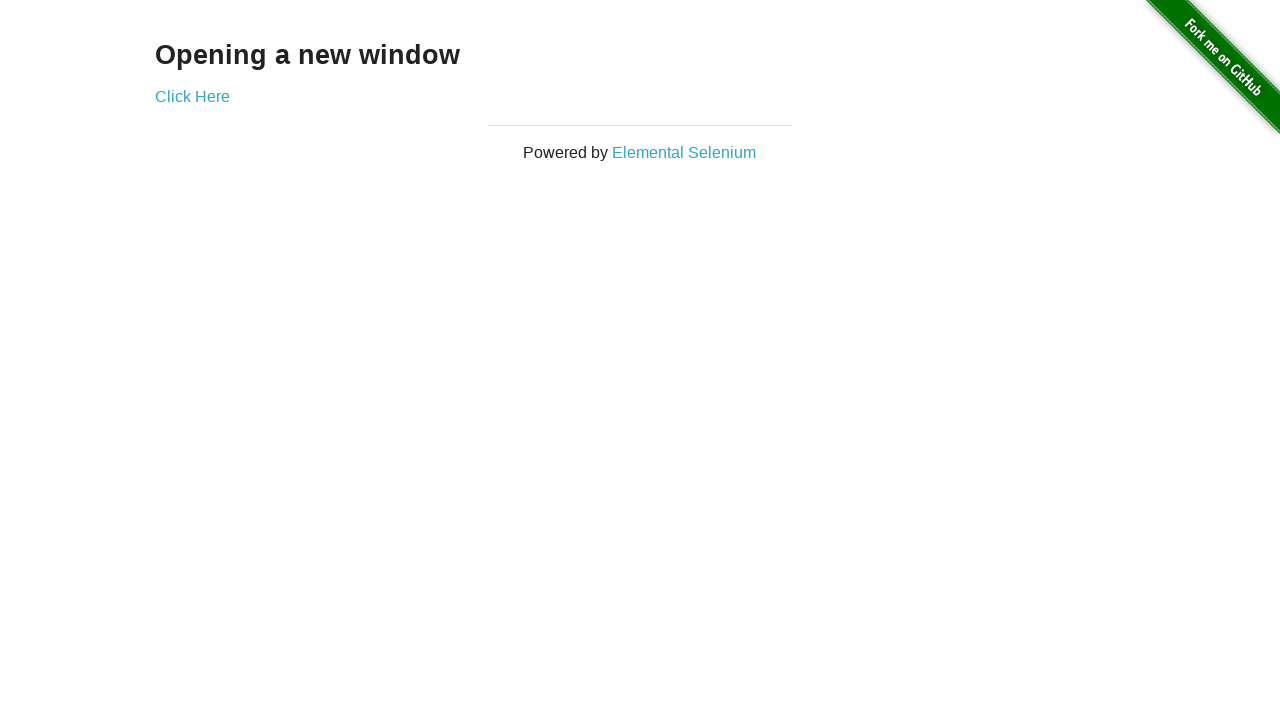